Tests the historical data filtering functionality on Vietnam bond yield page by interacting with the date picker, setting a custom start date, and applying the filter to view historical data.

Starting URL: https://vn.investing.com/rates-bonds/vietnam-5-year-bond-yield-historical-data

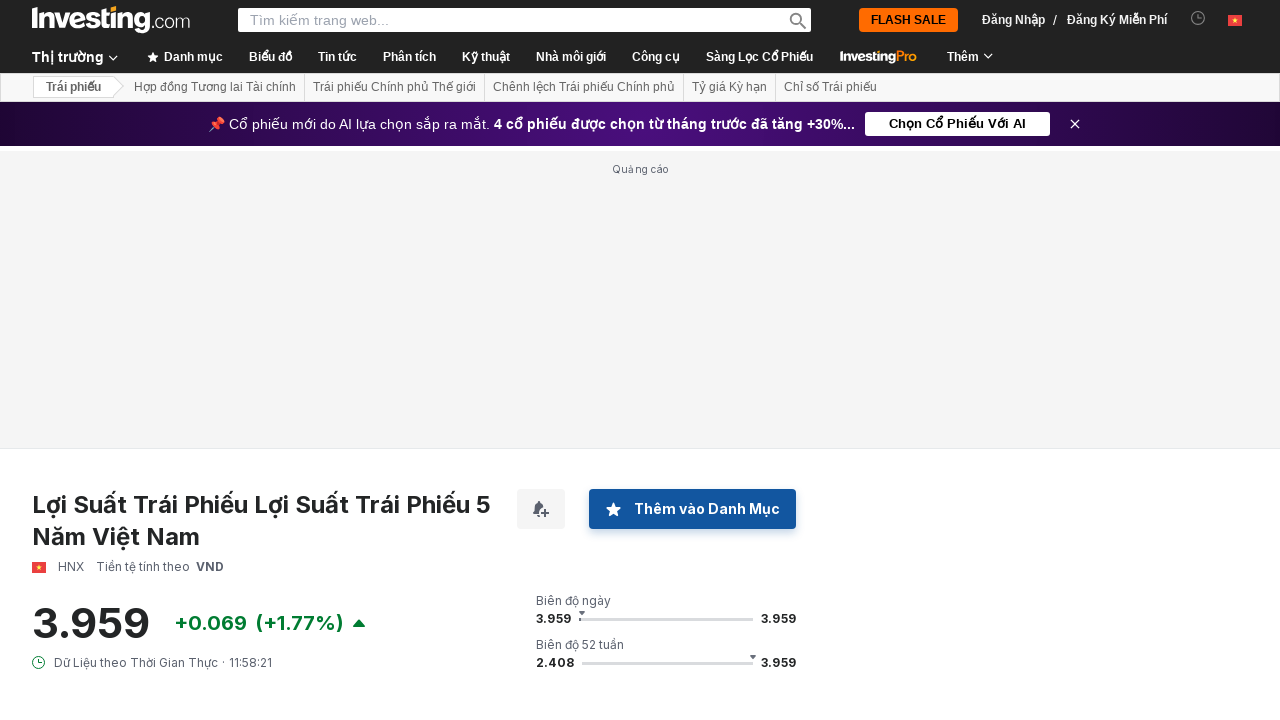

Page loaded and network idle state reached
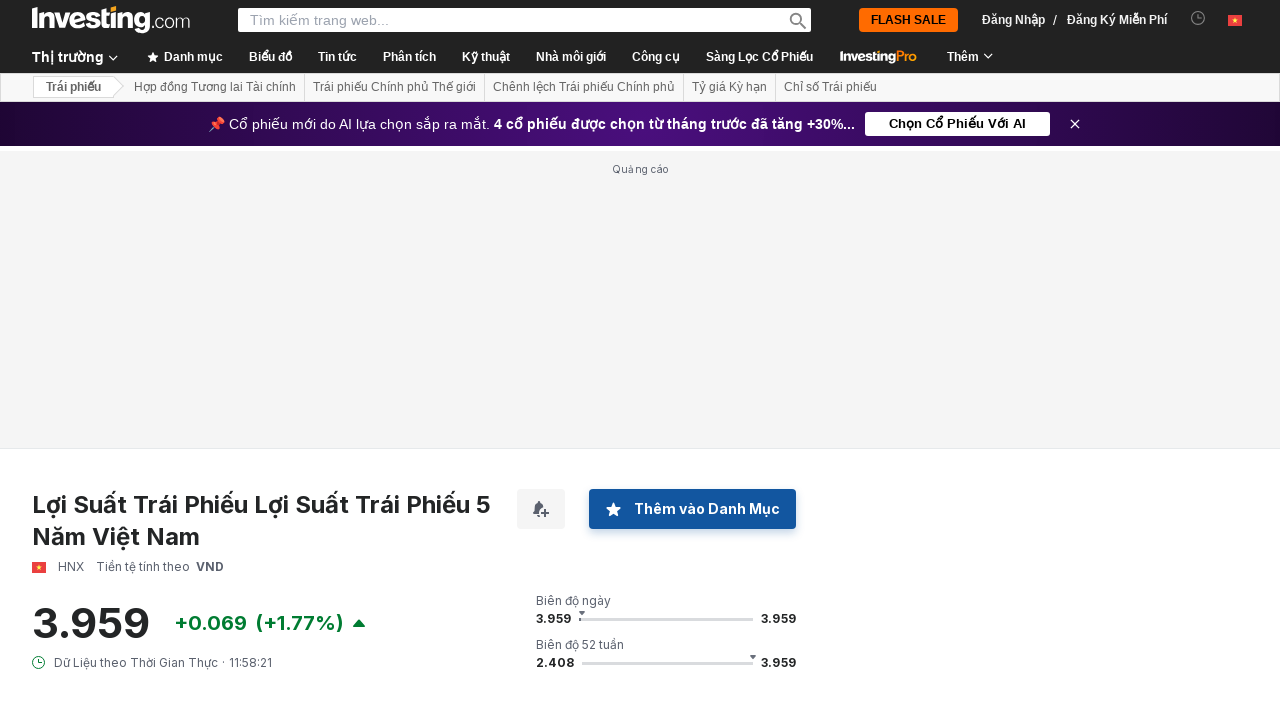

Scrolled down 500px to reveal date picker
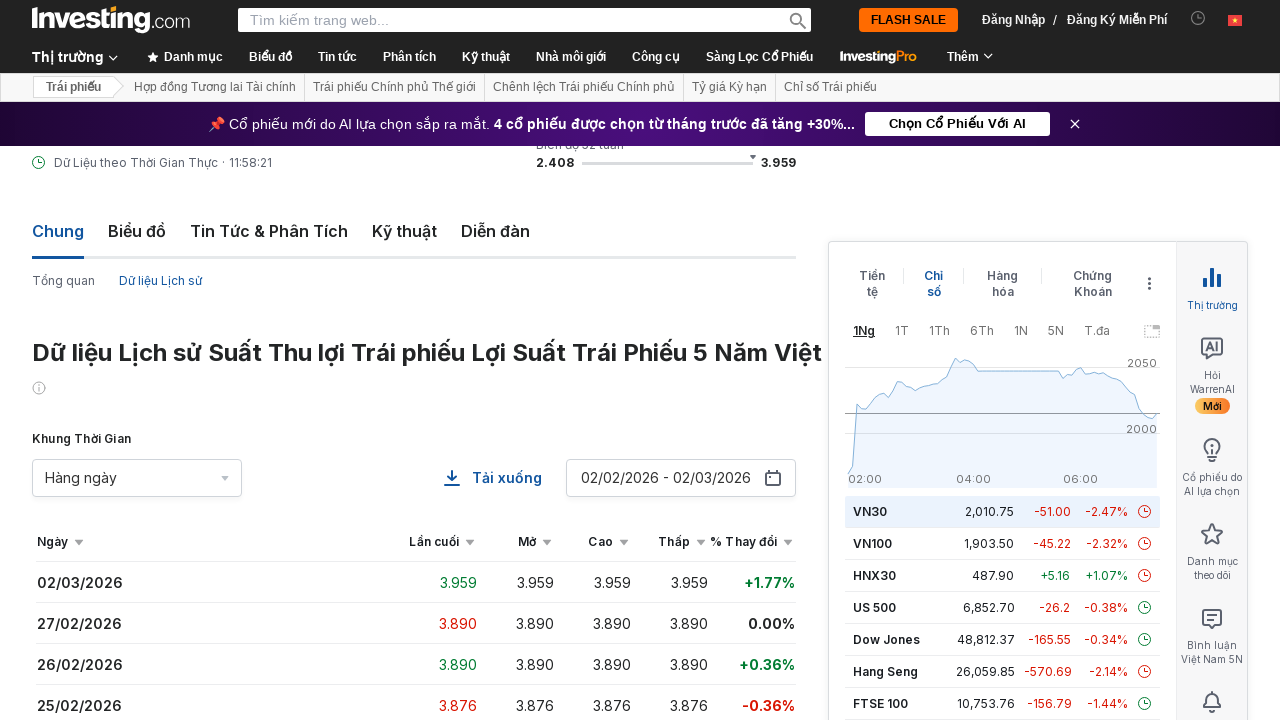

Date picker element became visible
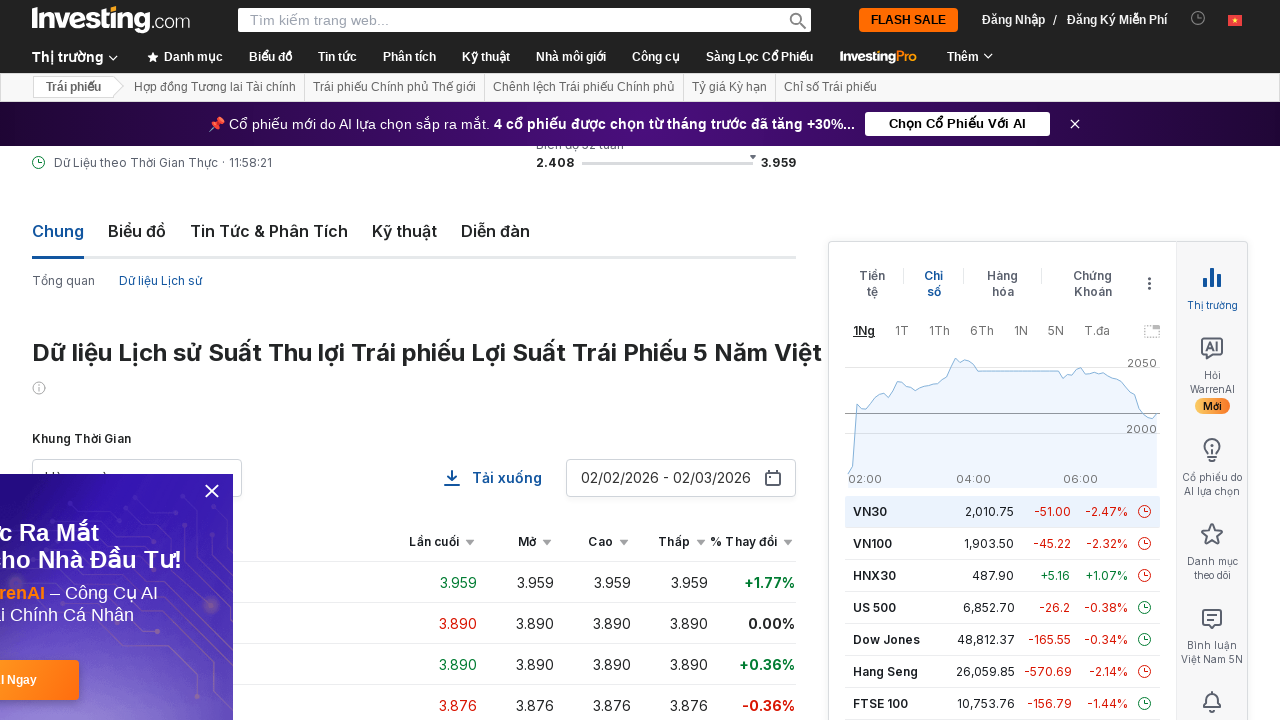

Found 2 date picker elements
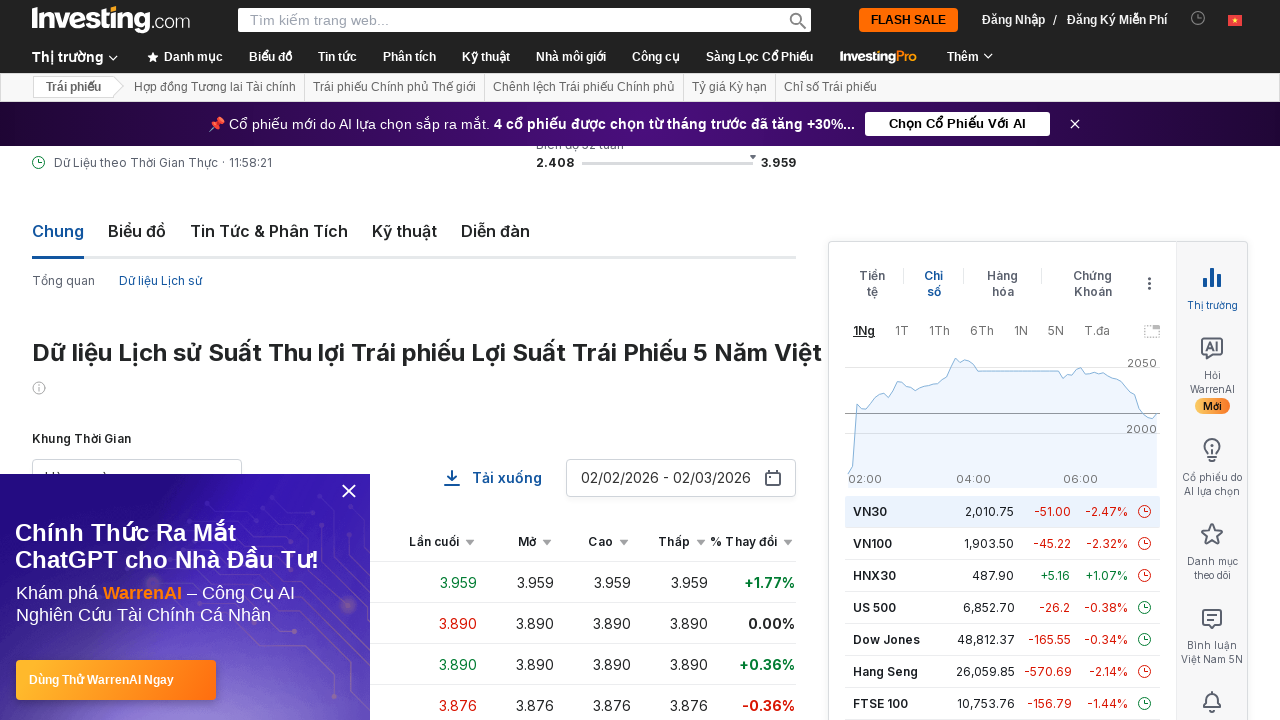

Clicked the target date picker with gap-3.5 class and date range text at (681, 478) on .shadow-select >> nth=1
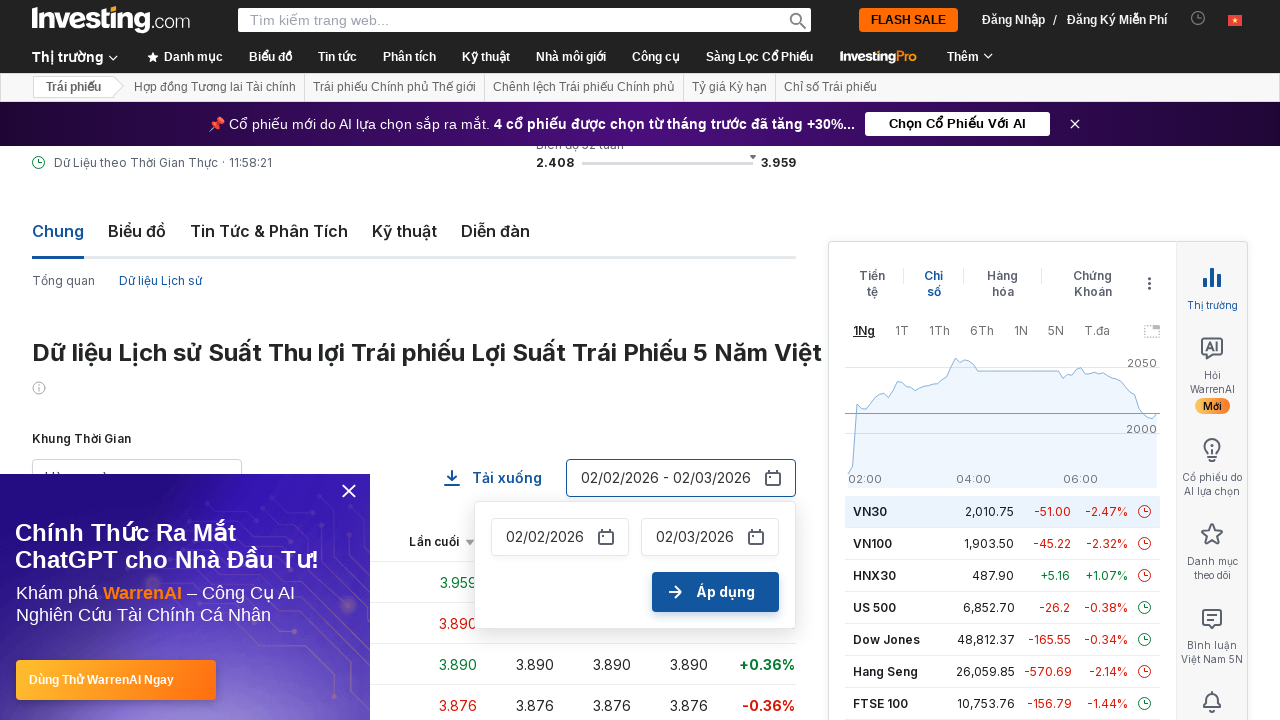

Date input field became available
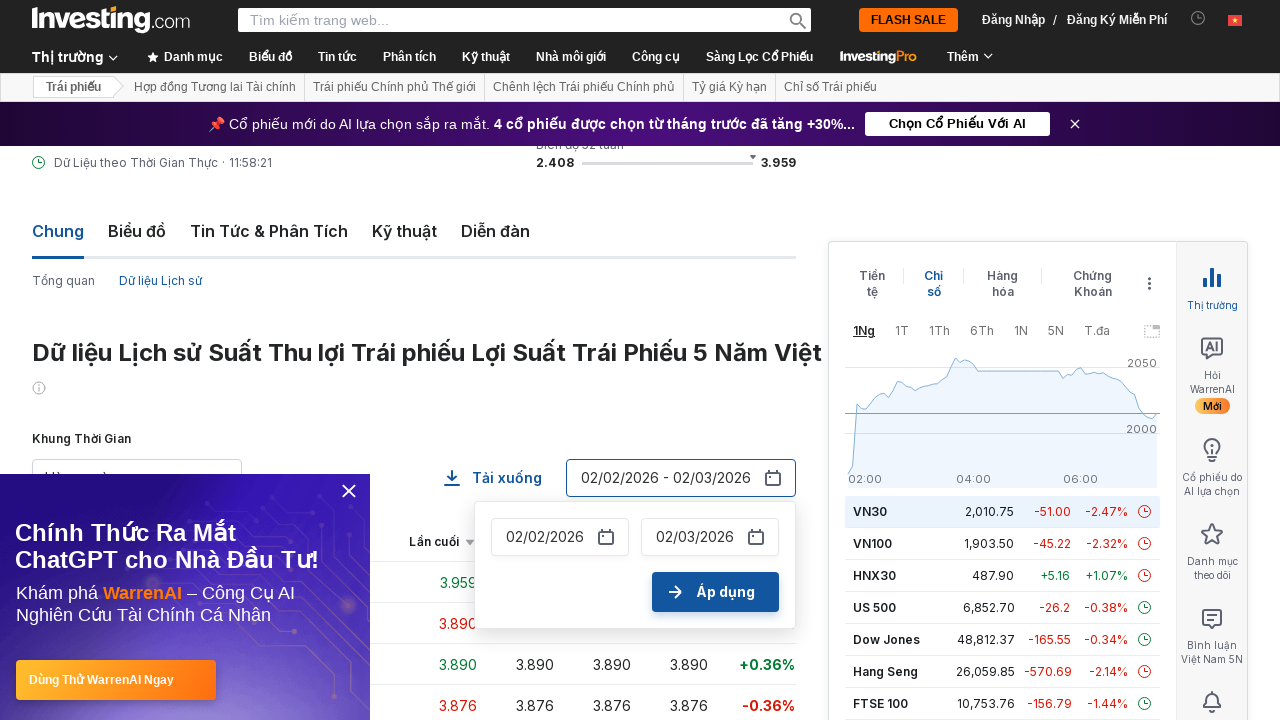

Filled start date input with 2020-02-01
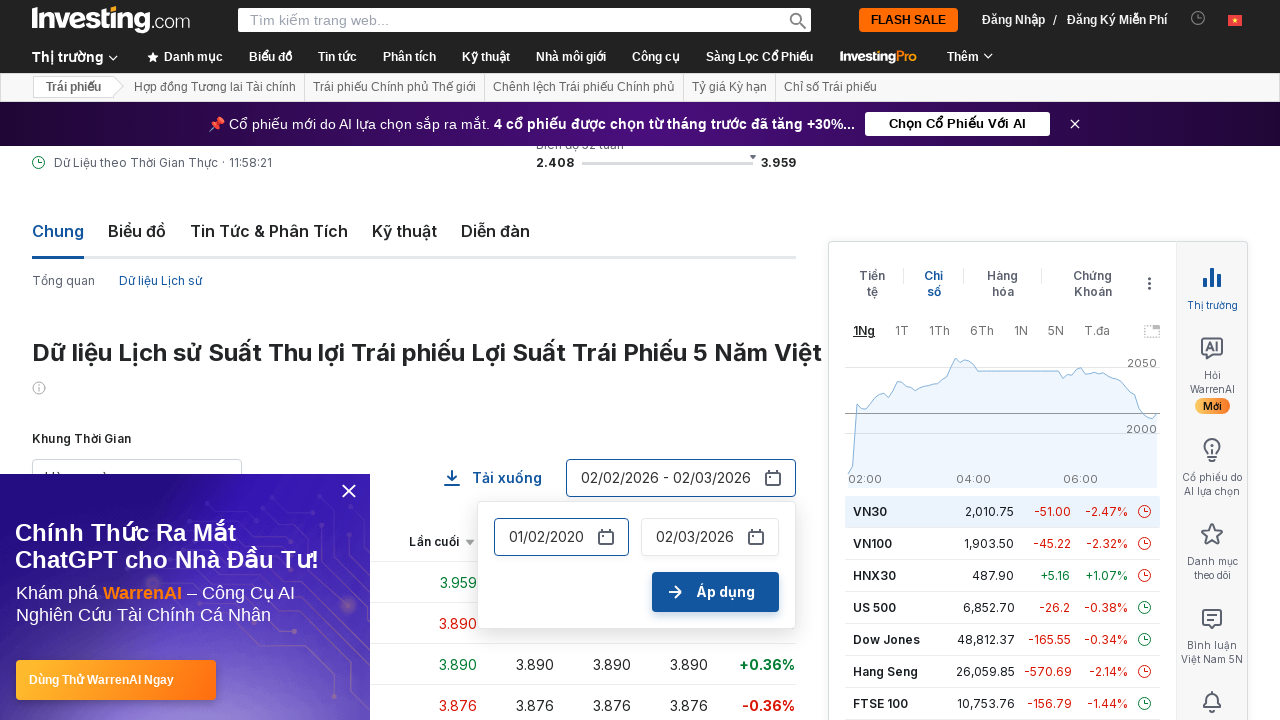

Clicked the 'Áp dụng' (Apply) button to filter historical data at (726, 592) on span:has-text('Áp dụng')
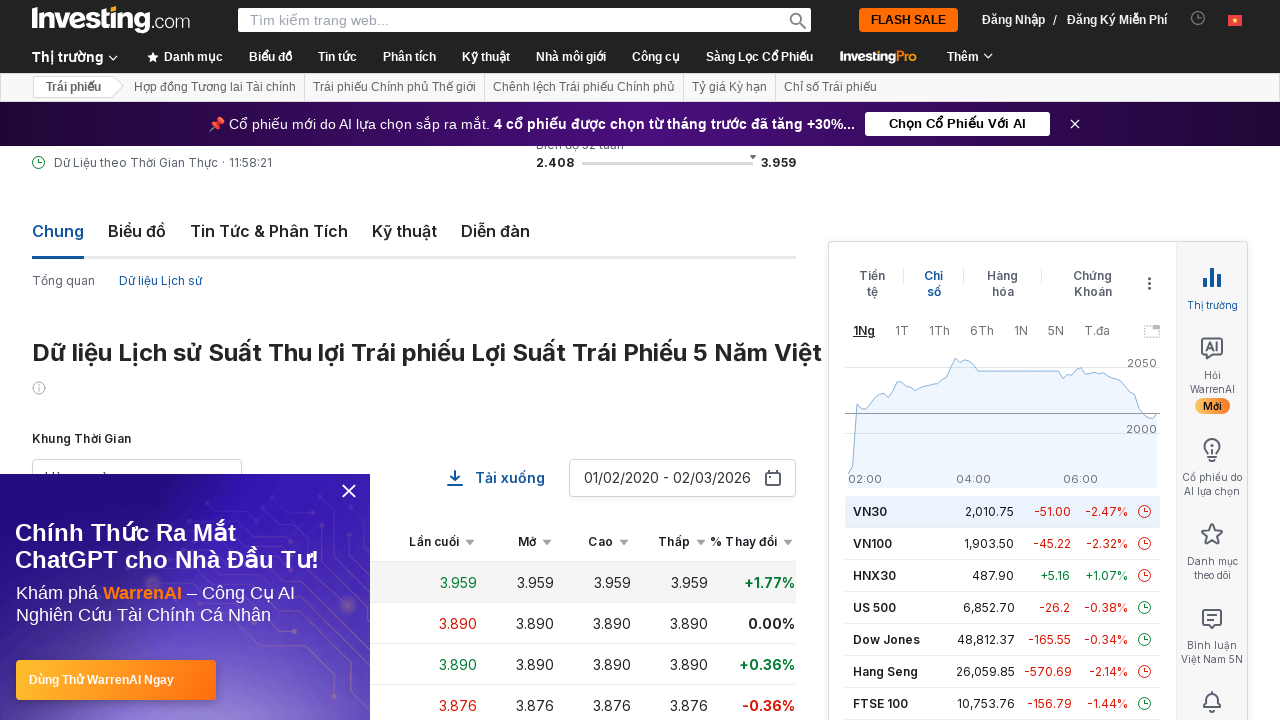

Table rows loaded after filter was applied
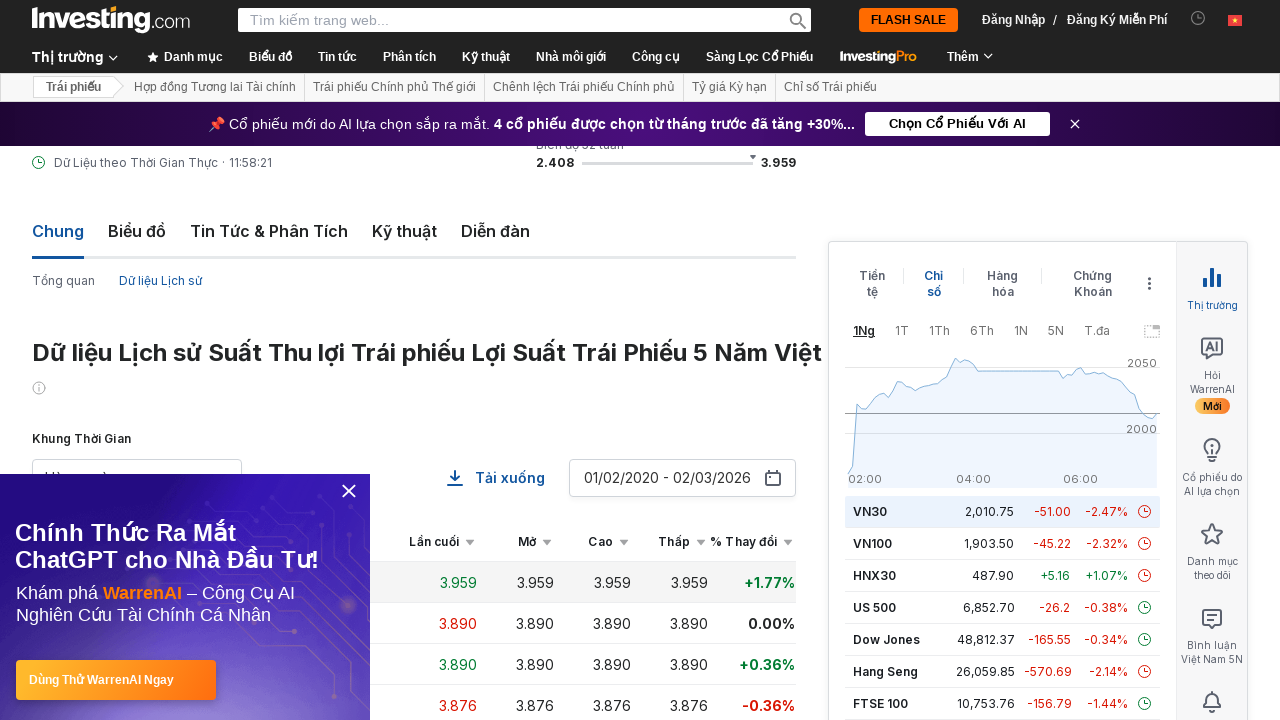

Table data cells verified to be present in the filtered results
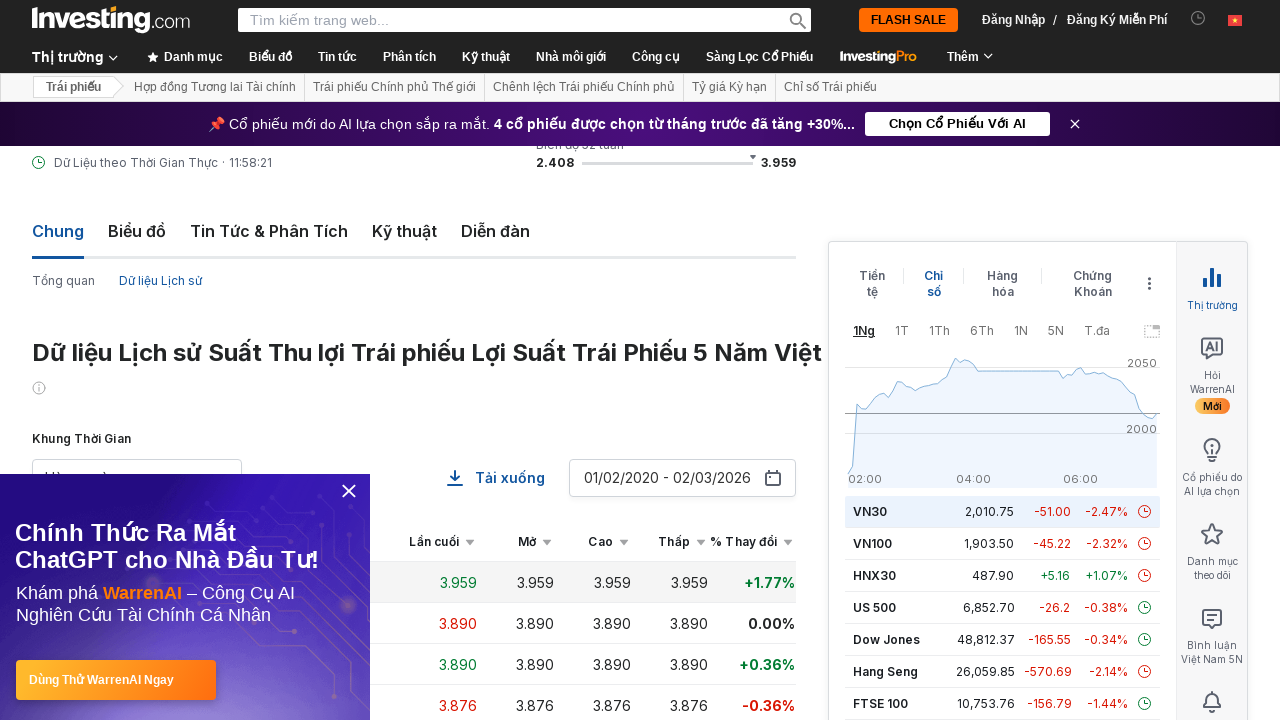

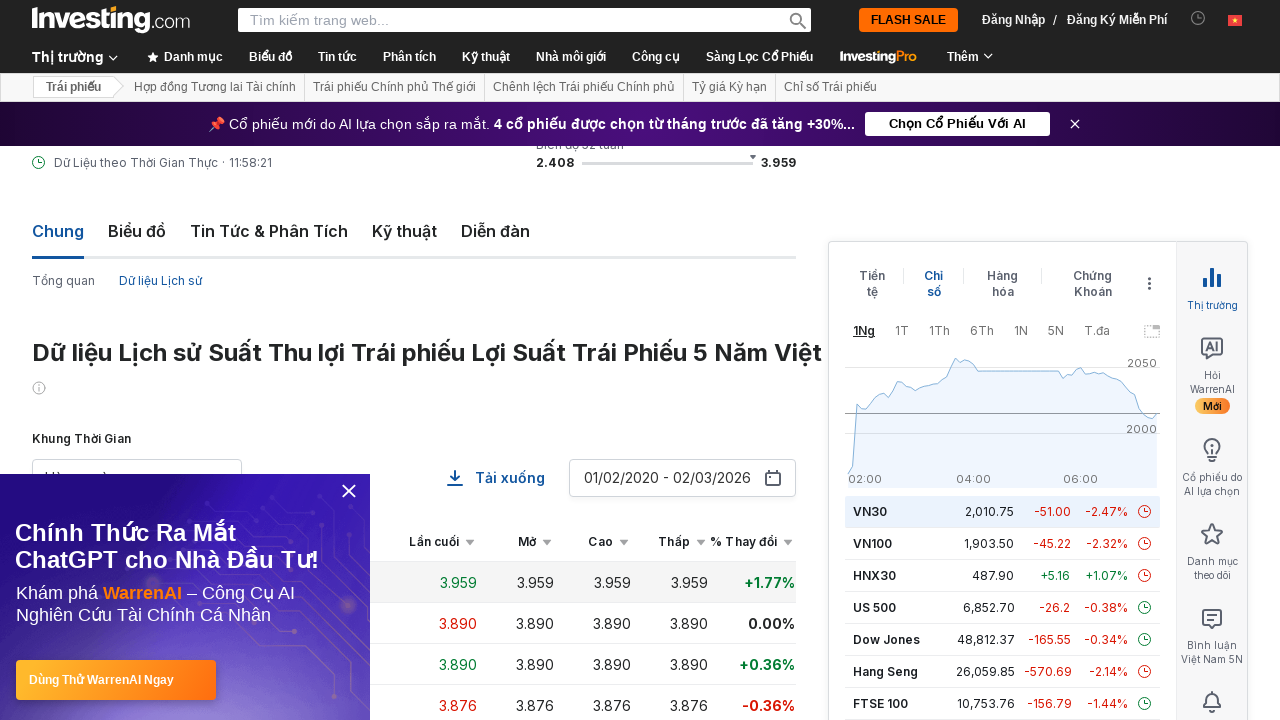